Tests drag and drop functionality on jQueryUI demo page by dragging an element and dropping it onto a target area

Starting URL: https://jqueryui.com/droppable/

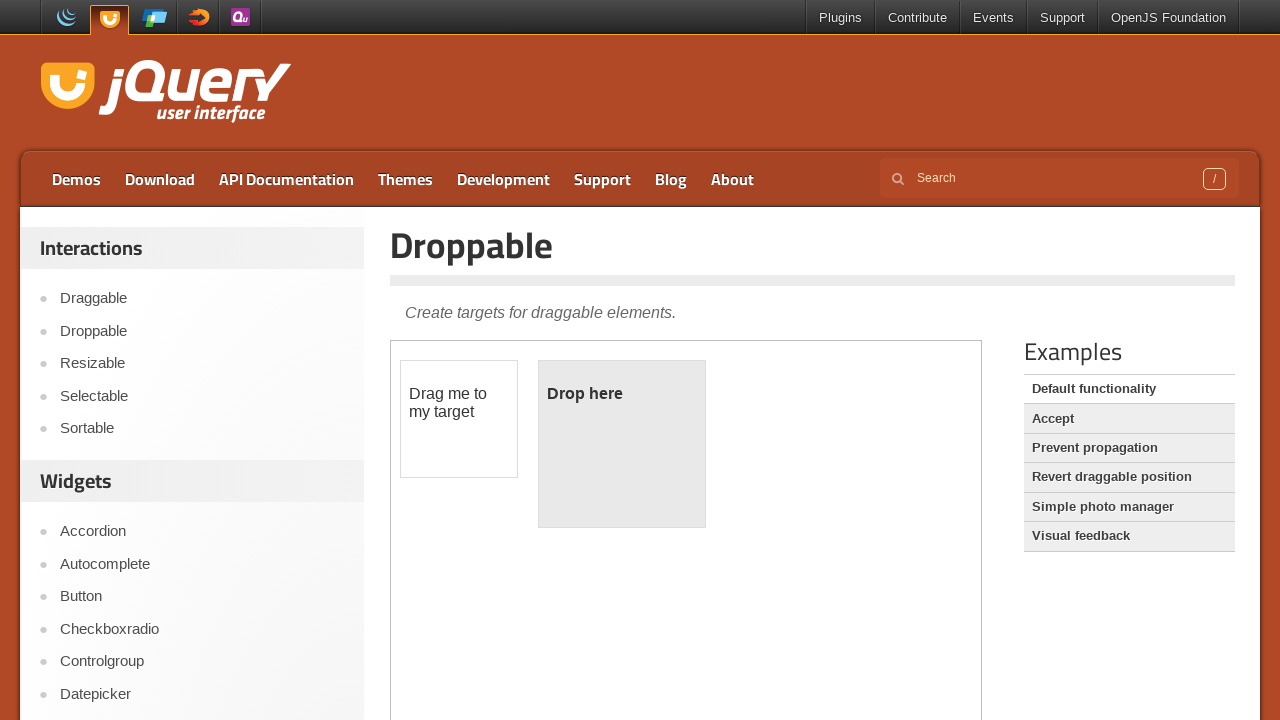

Located and switched to demo iframe
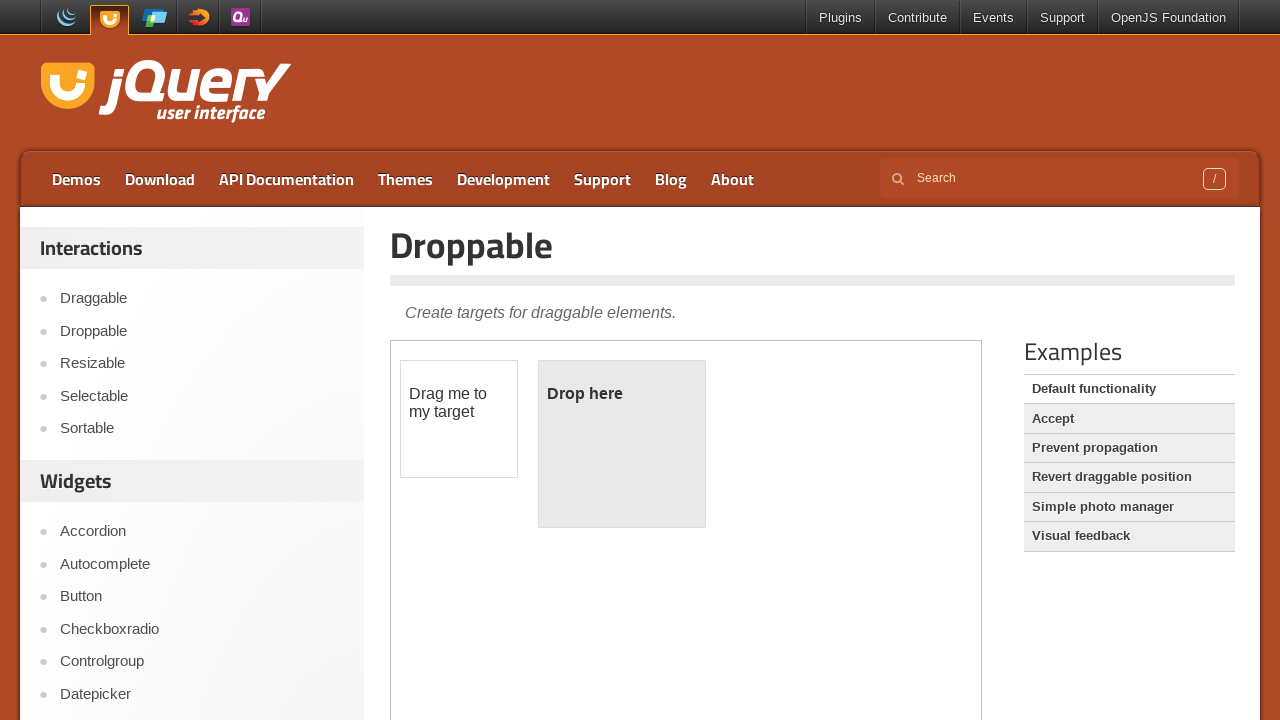

Located draggable element
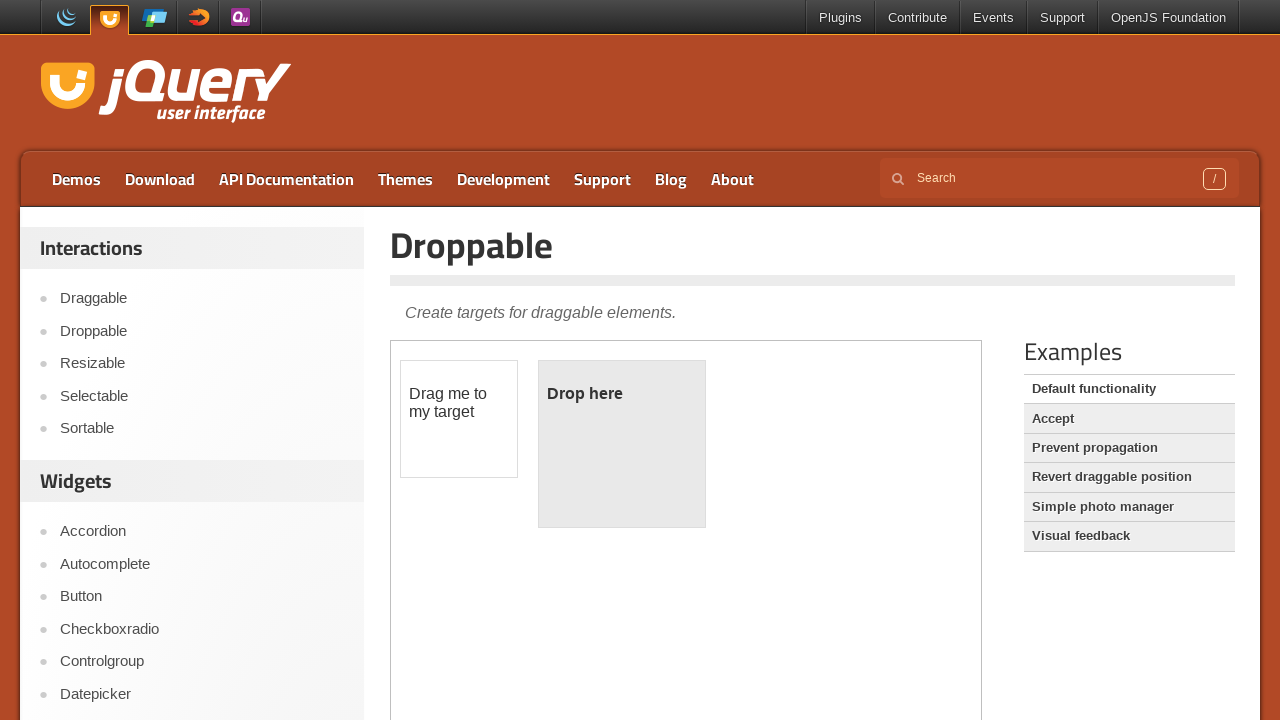

Located drop target element
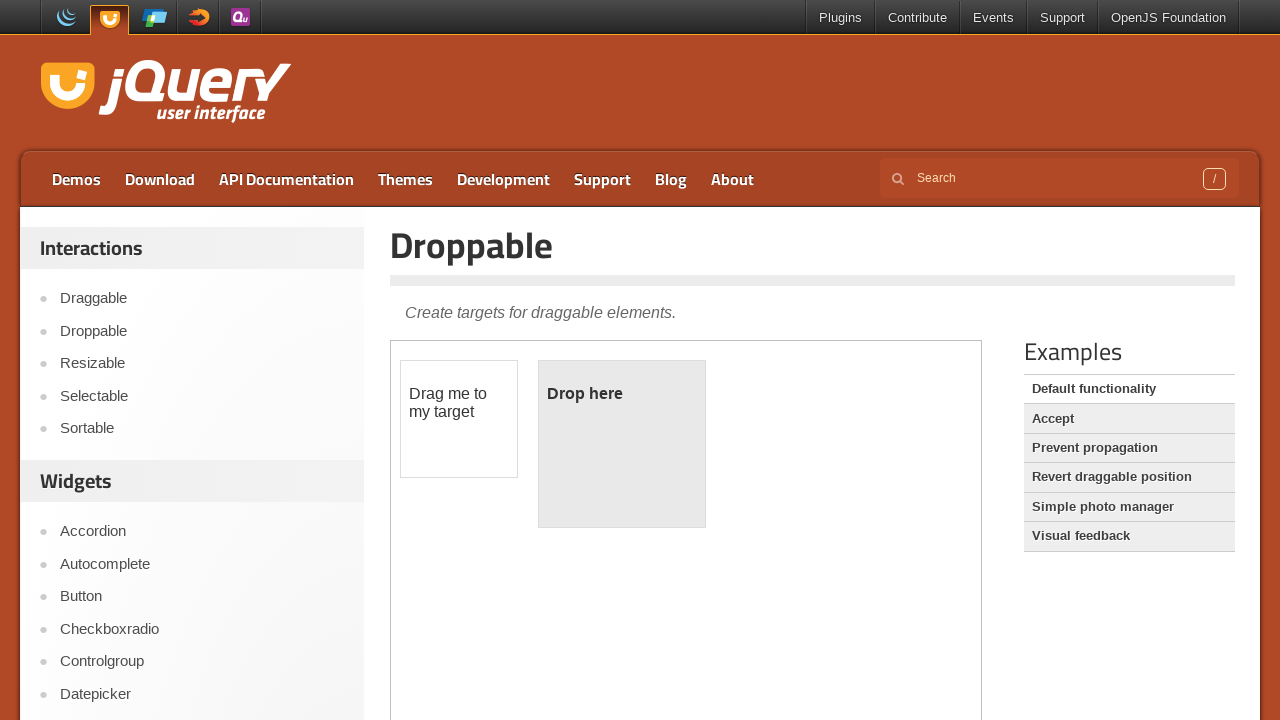

Dragged draggable element and dropped it onto target area at (622, 394)
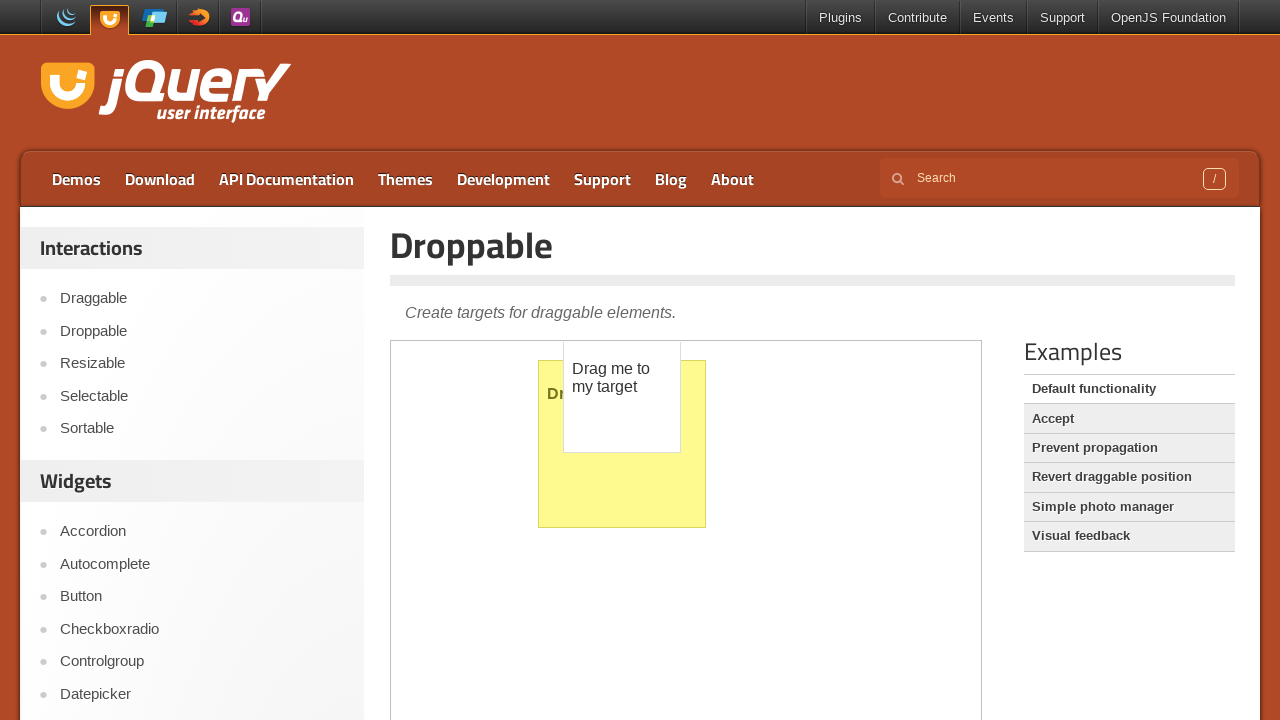

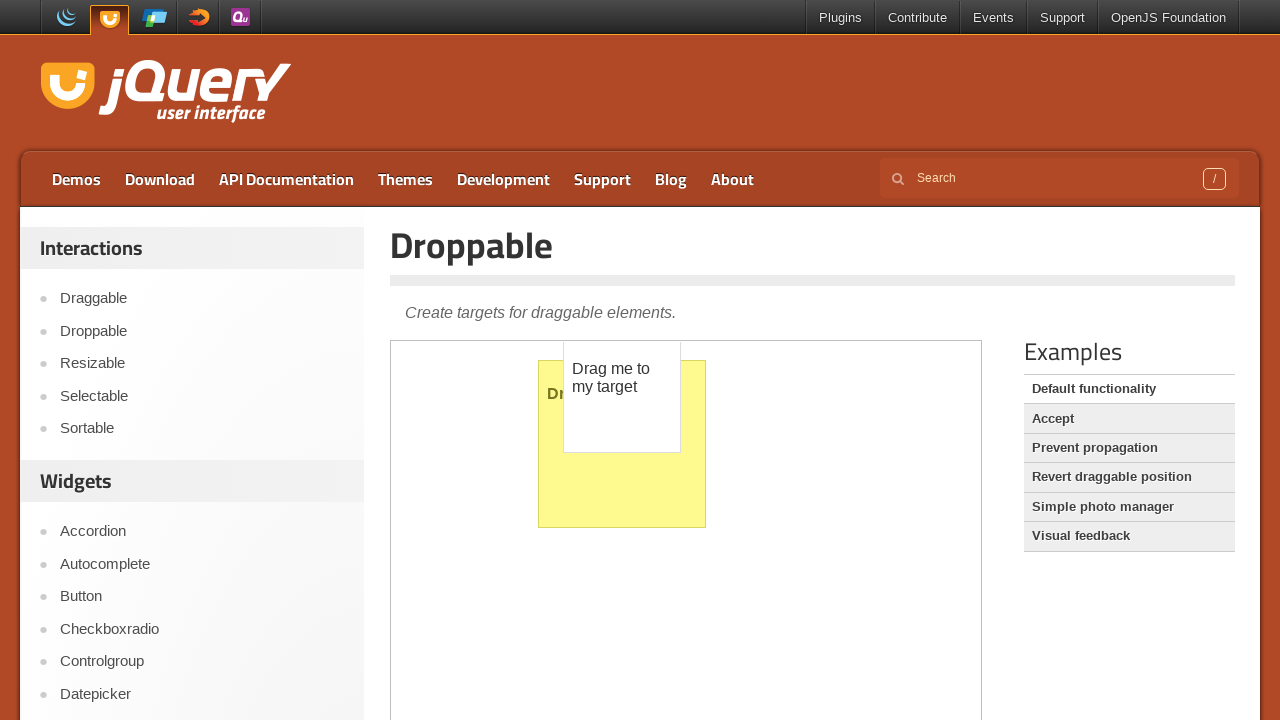